Tests radio button interactions including selecting favorite browser, attempting to unselect a radio button, identifying default selection, and selecting age group options

Starting URL: https://leafground.com/radio.xhtml

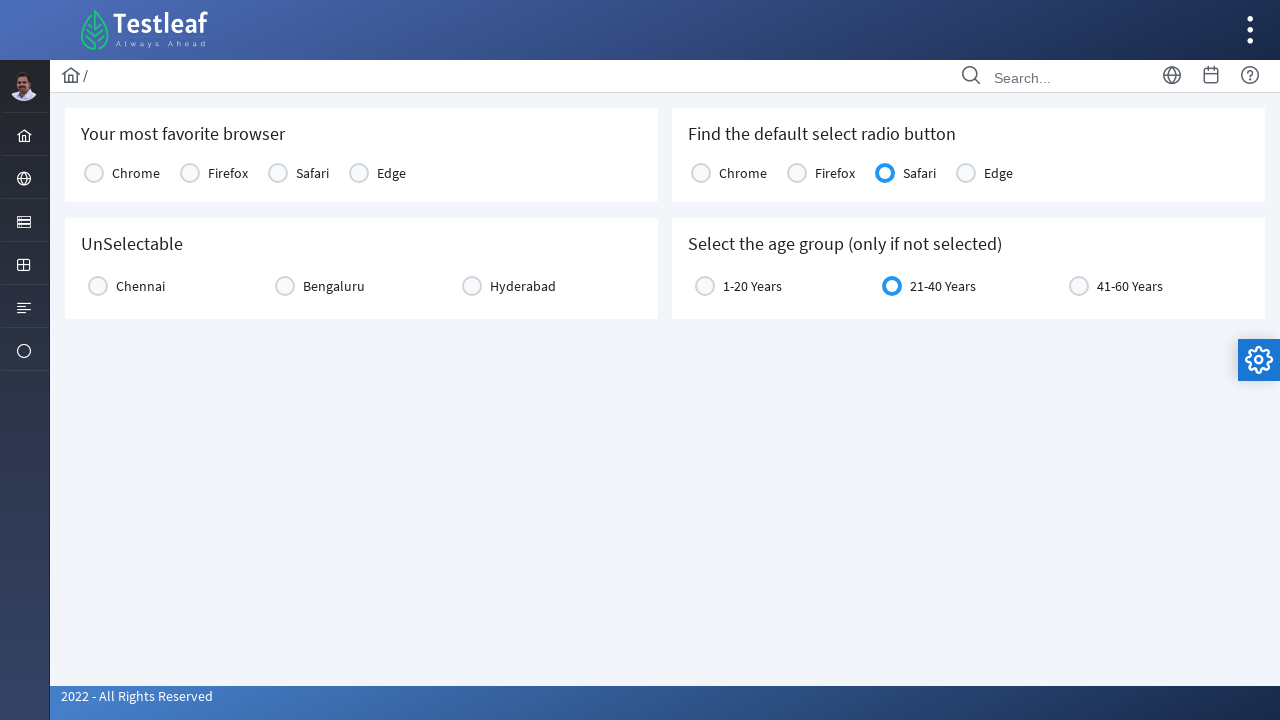

Selected Chrome as favorite browser at (136, 173) on xpath=//label[text()='Chrome']
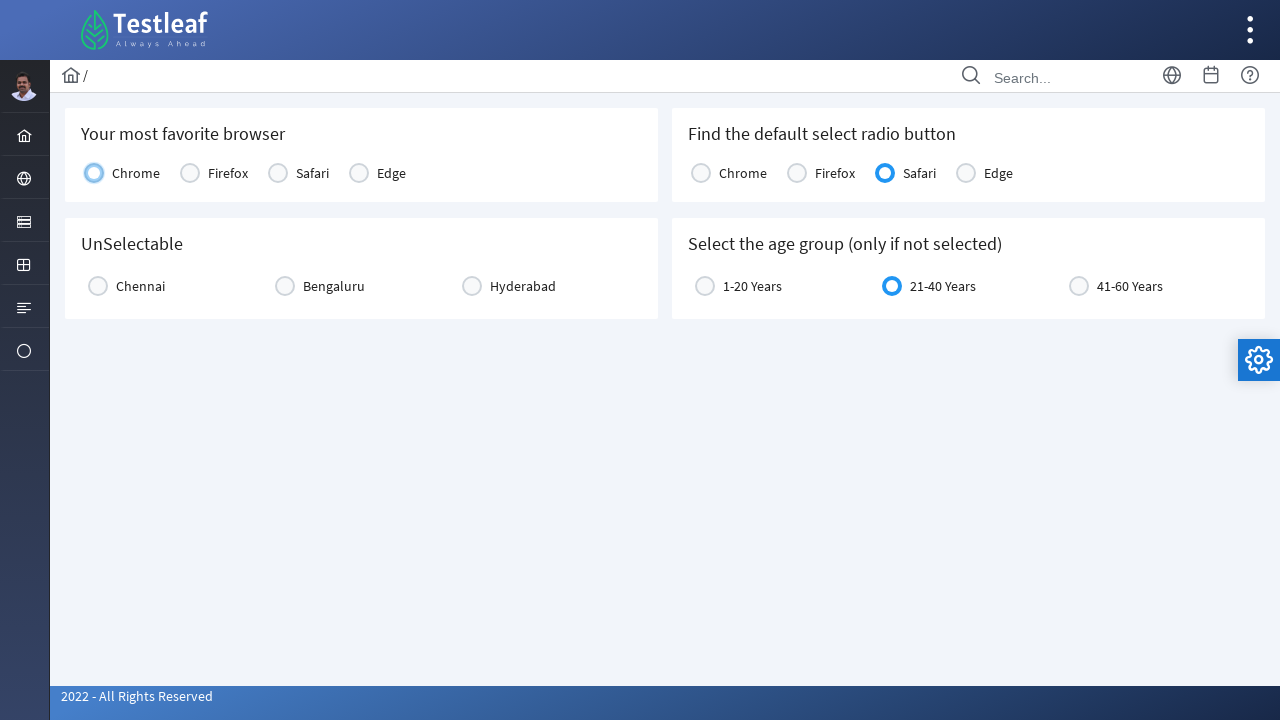

Selected Bengaluru radio button at (334, 286) on xpath=//label[text()='Bengaluru']
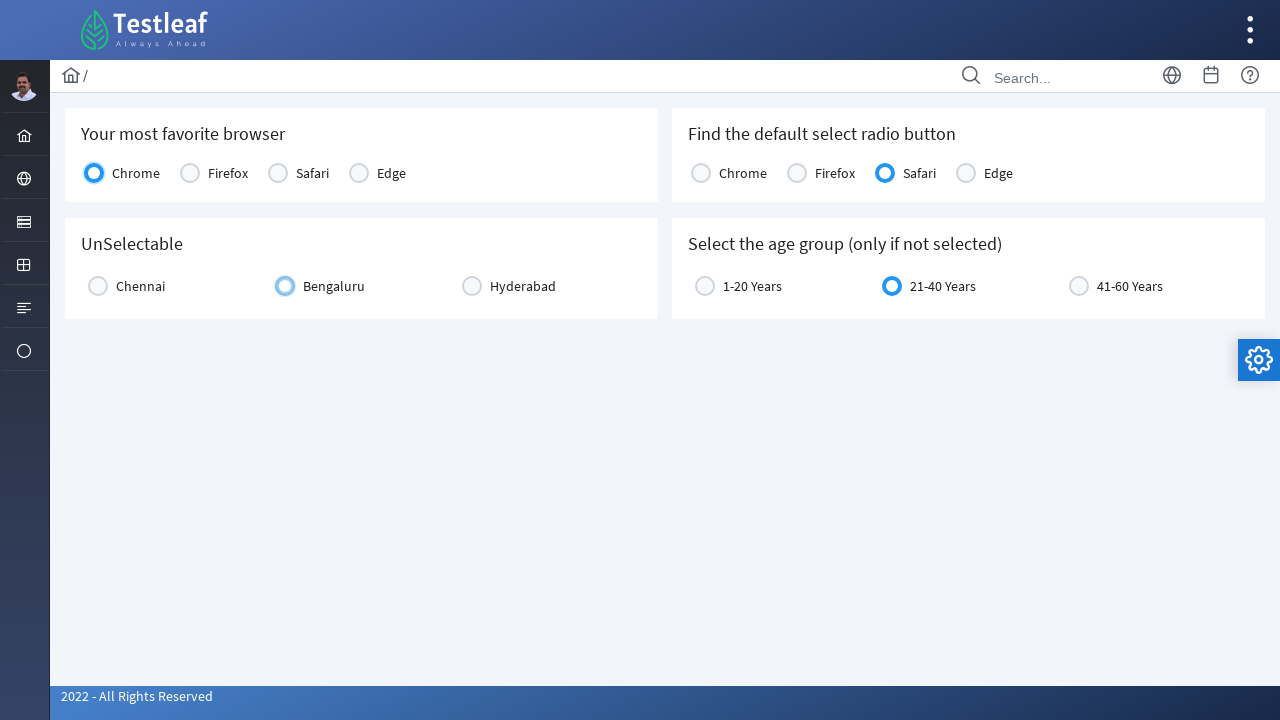

Attempted to unselect Bengaluru radio button by clicking again at (334, 286) on xpath=//label[text()='Bengaluru']
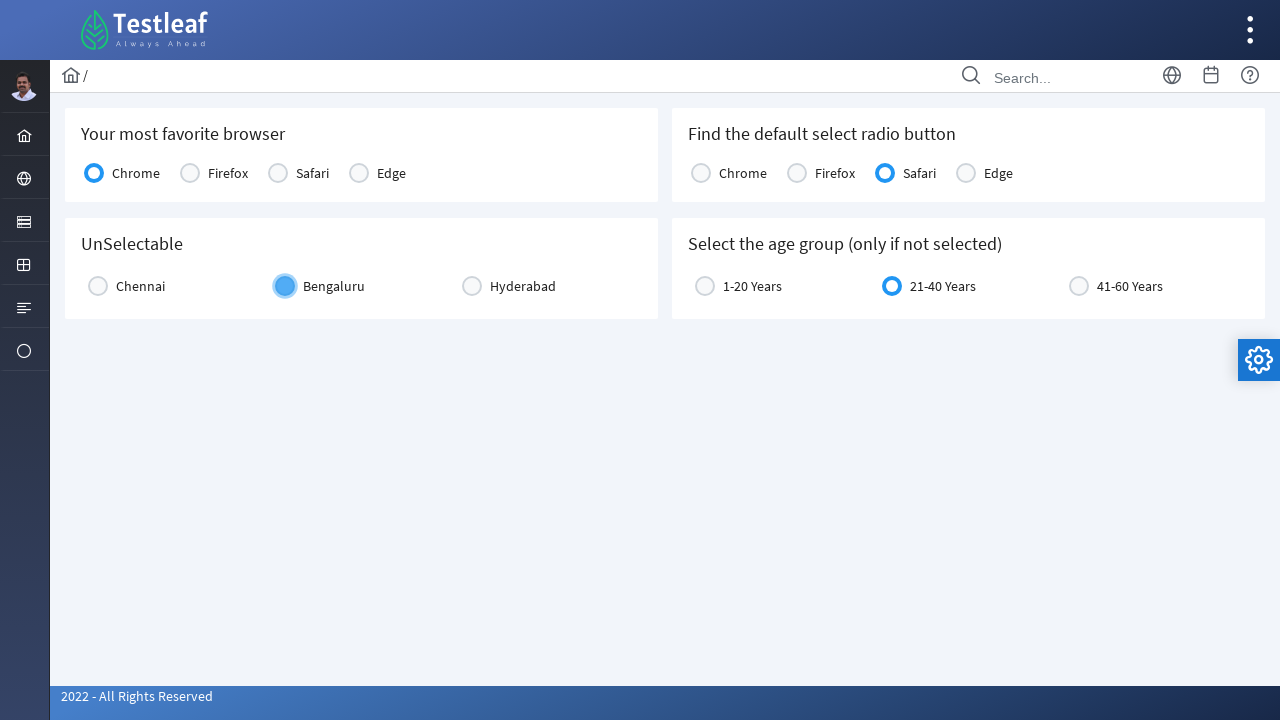

Selected age group 1-20 Years at (752, 286) on xpath=//label[text()='1-20 Years']
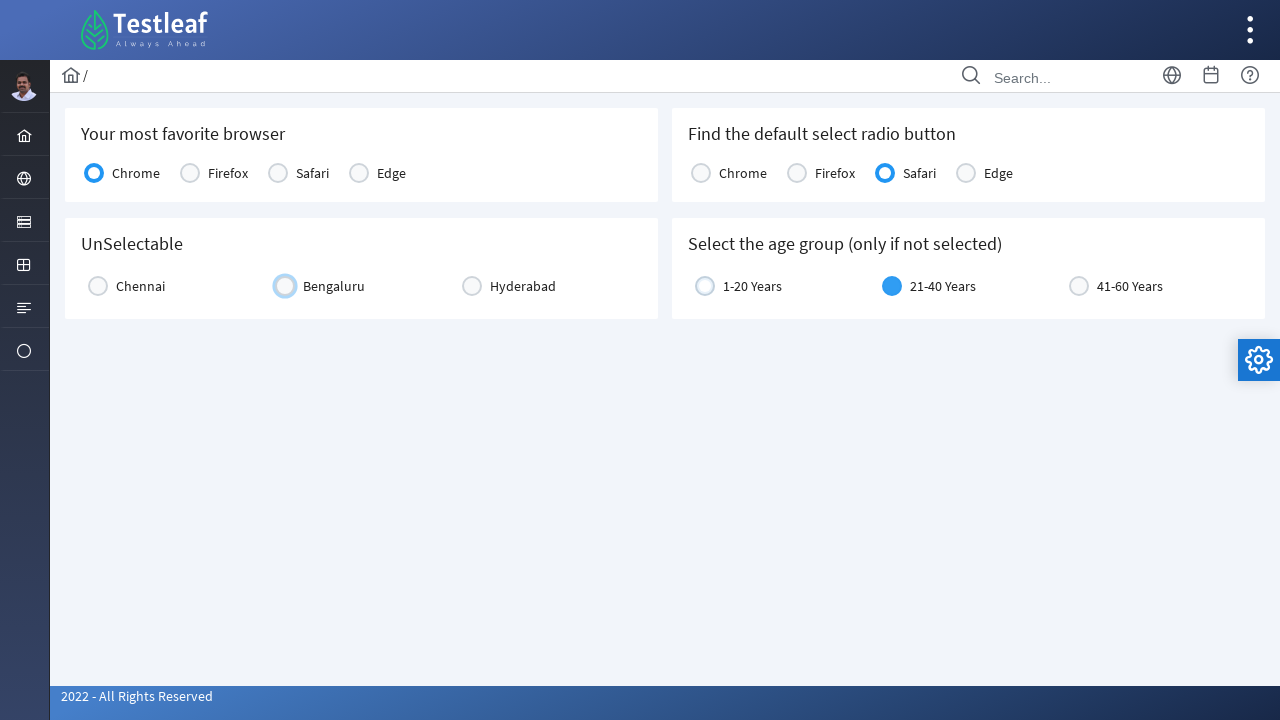

Waited for 1 second
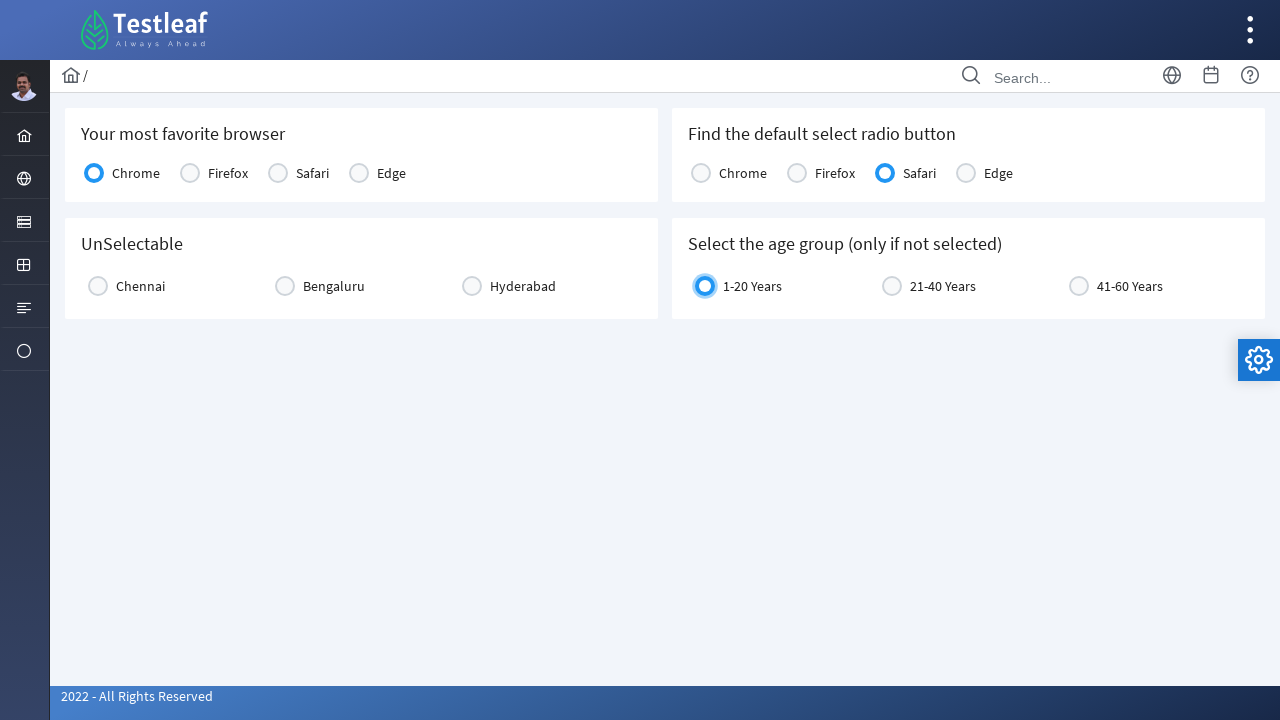

Selected age group 41-60 Years at (1130, 286) on xpath=//label[text()='41-60 Years']
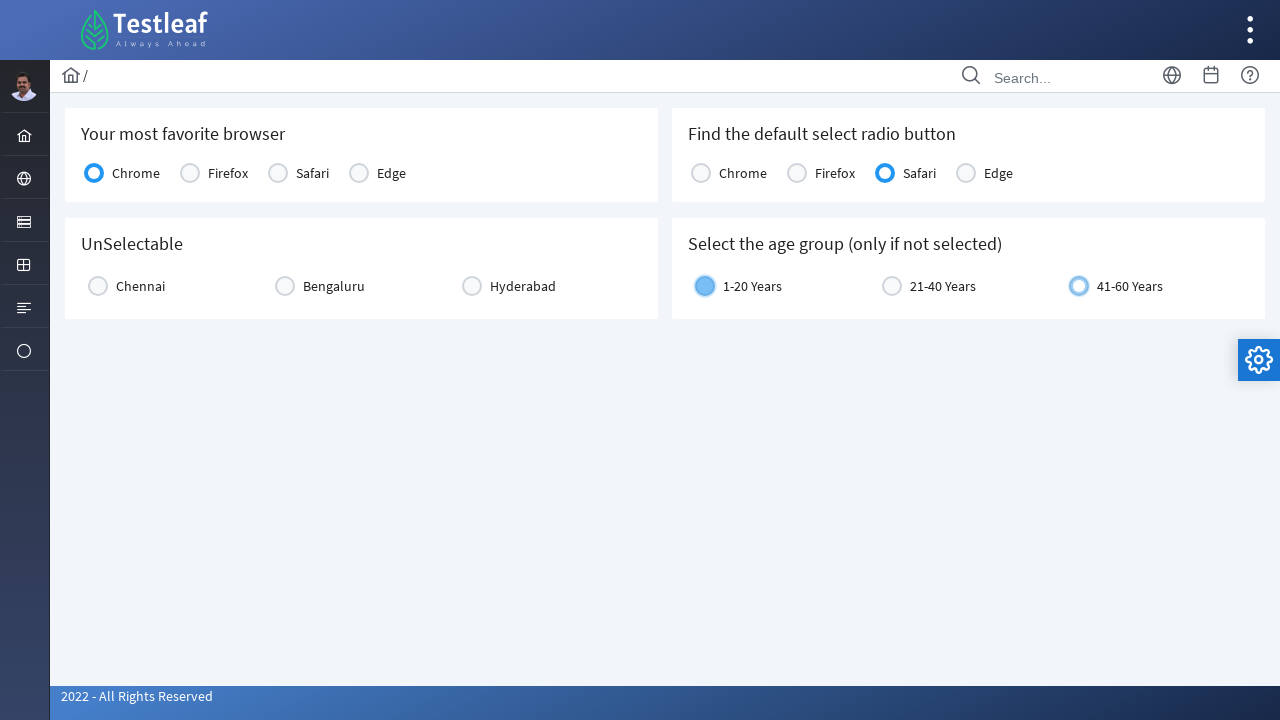

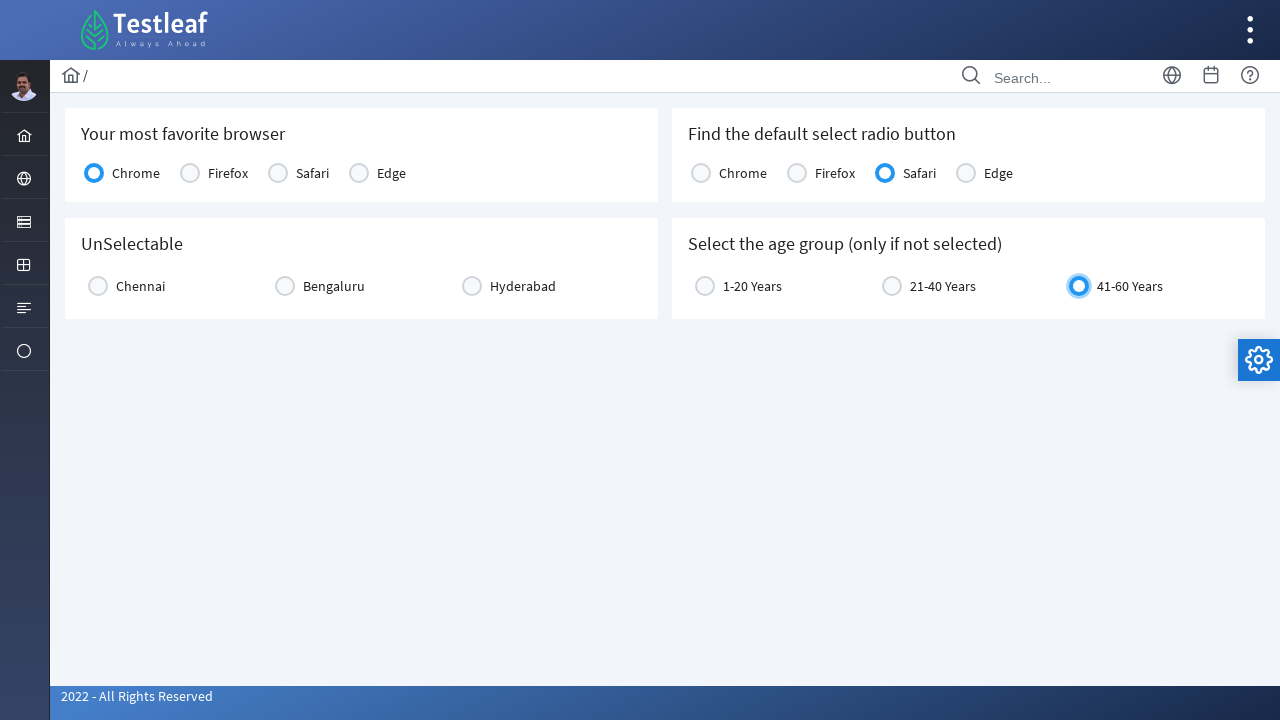